Tests client-side delay by clicking a button and waiting for client-side calculated data to appear

Starting URL: http://uitestingplayground.com/clientdelay

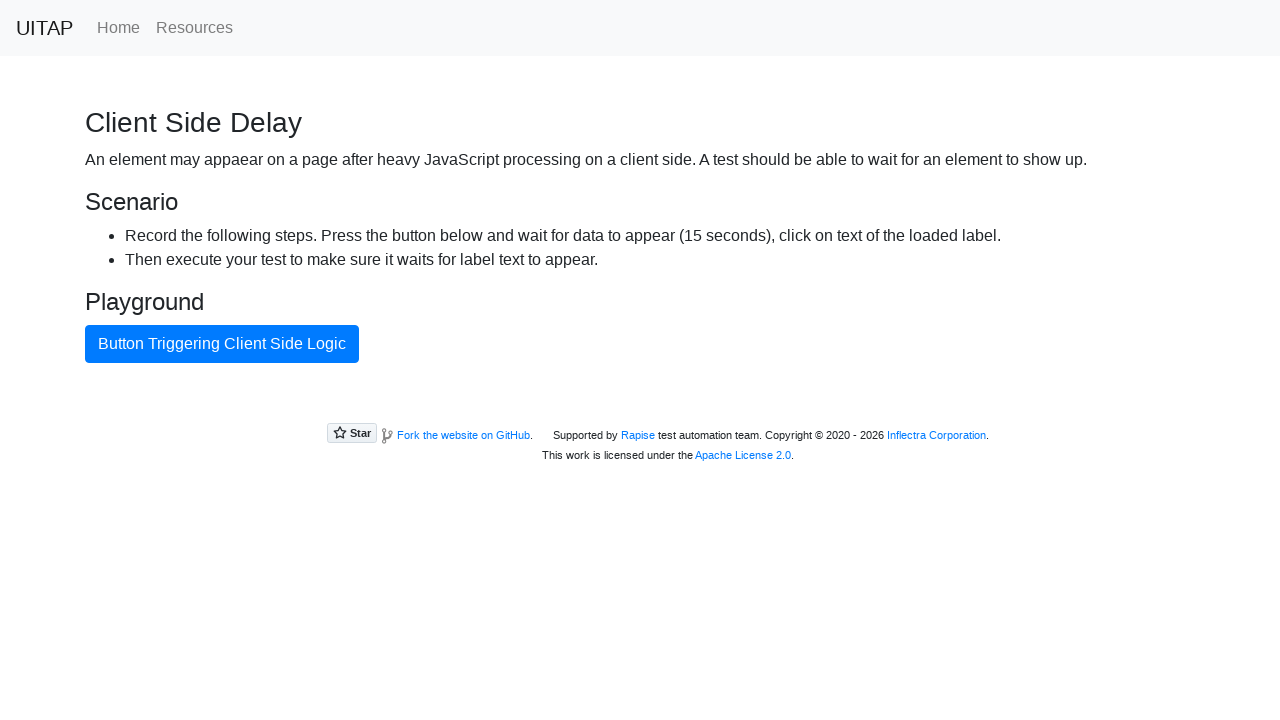

Clicked primary button to trigger client-side calculation at (222, 344) on .btn-primary
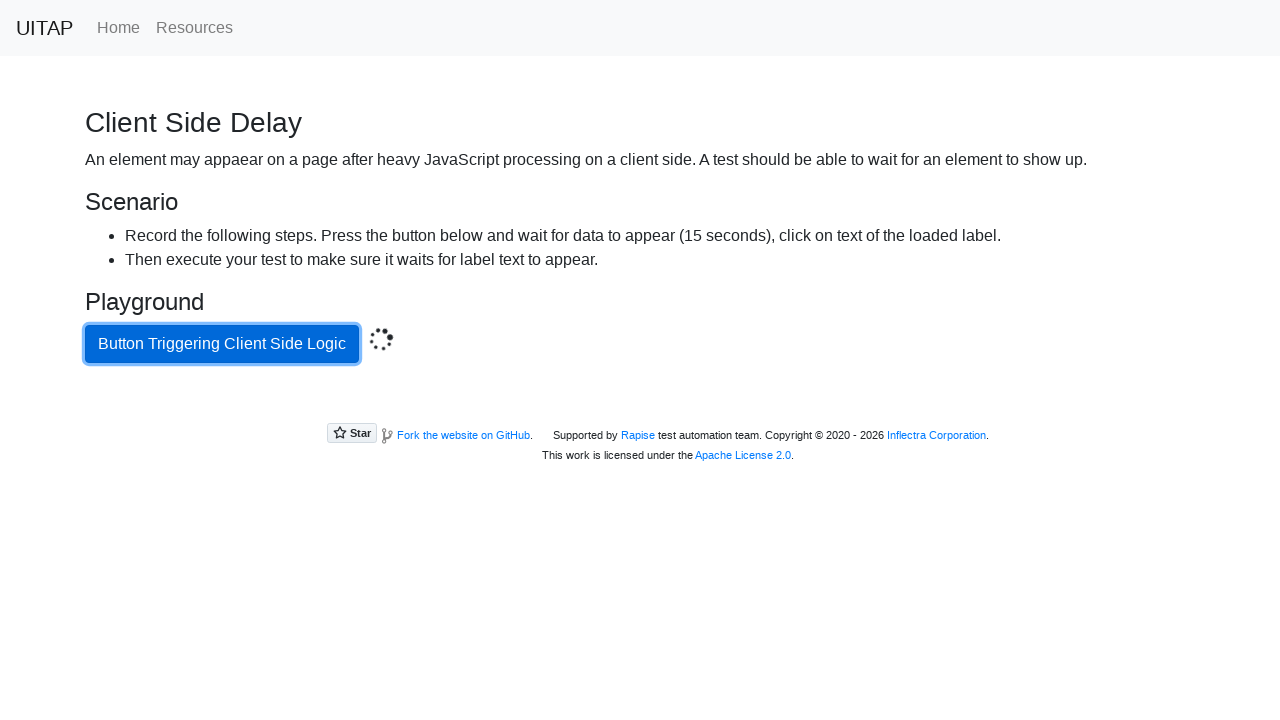

Waited for client-side calculated data to appear
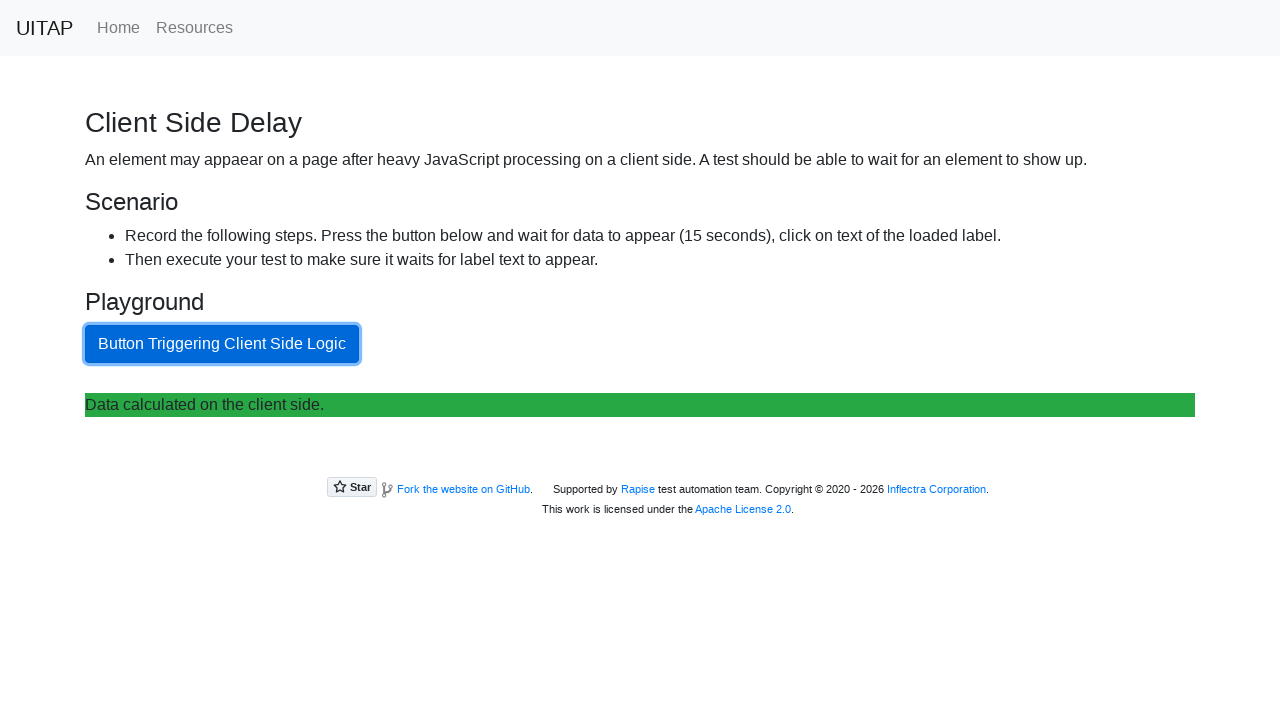

Retrieved text content from success element
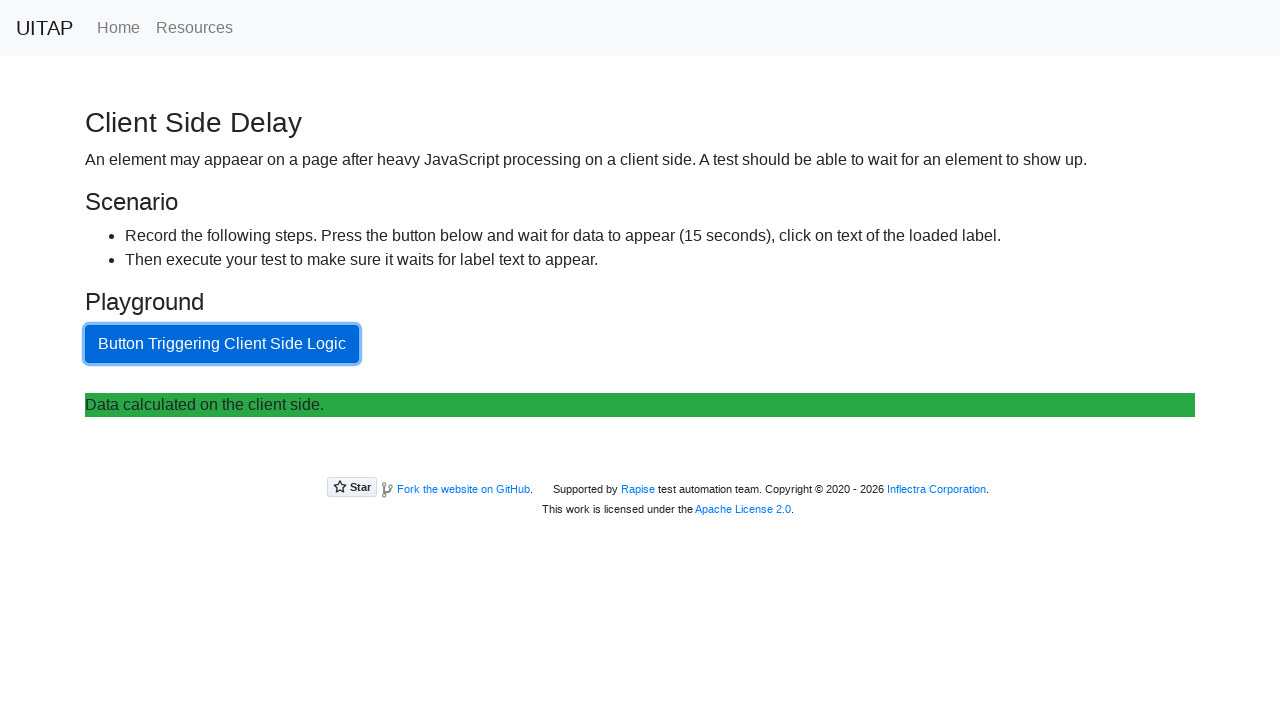

Verified calculated data matches expected text: 'Data calculated on the client side.'
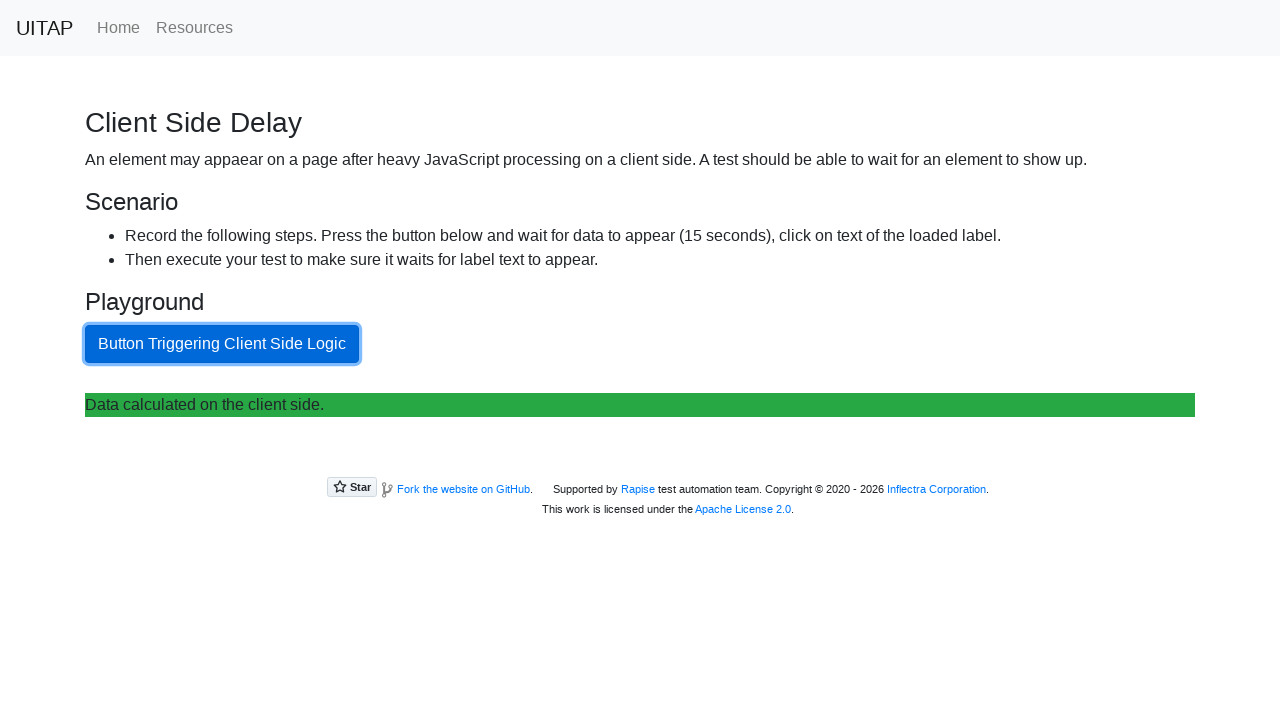

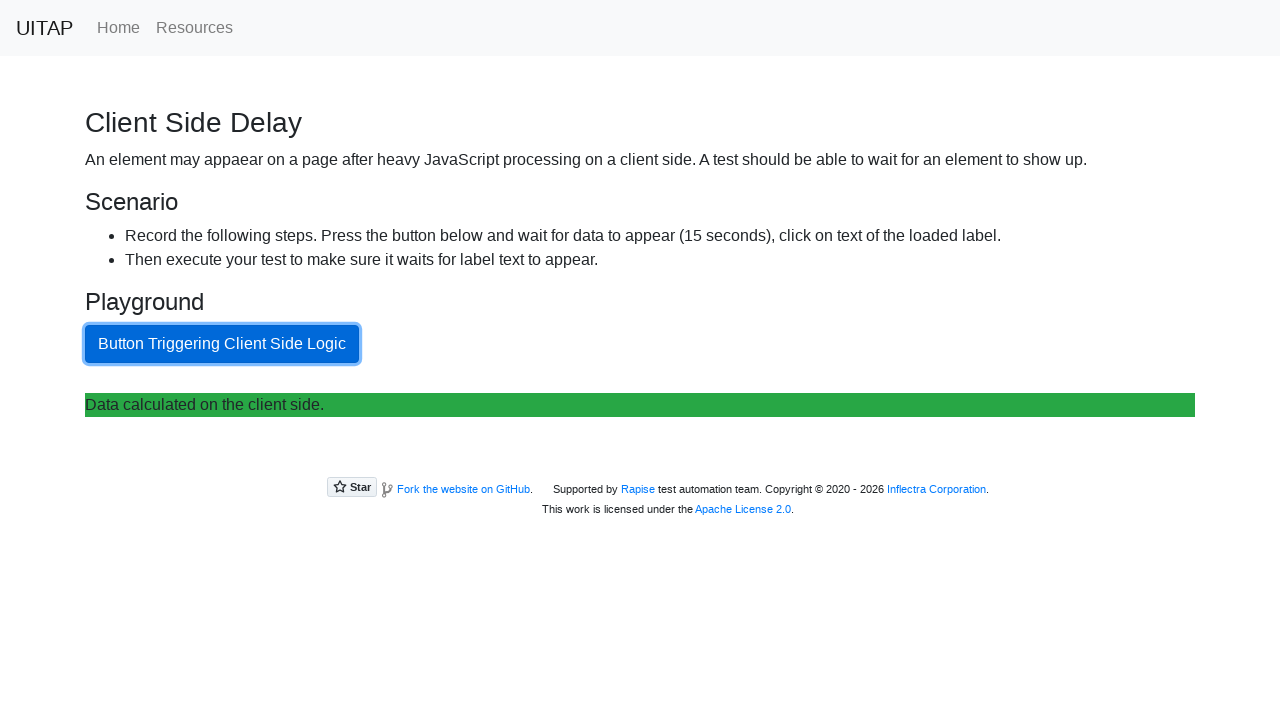